Tests a math quiz page by reading two numbers, calculating their sum, selecting the correct answer from a dropdown, and submitting the form.

Starting URL: https://suninjuly.github.io/selects1.html

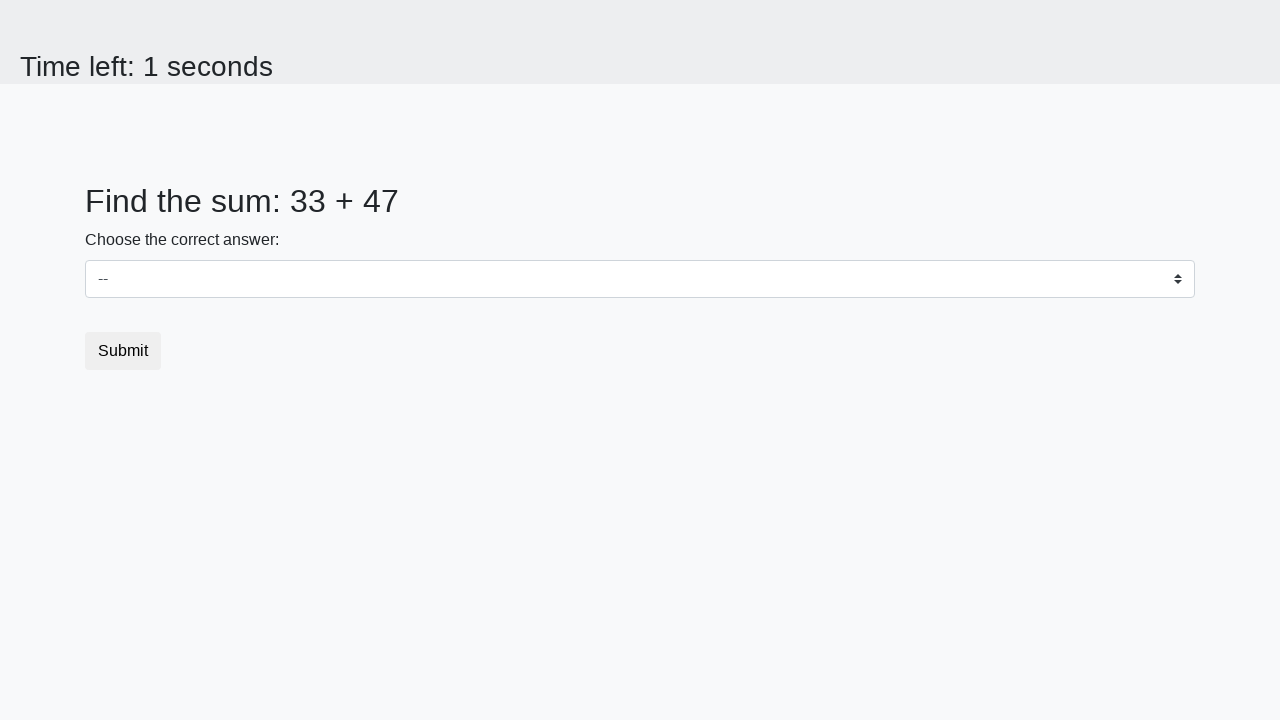

Located first number element (#num1)
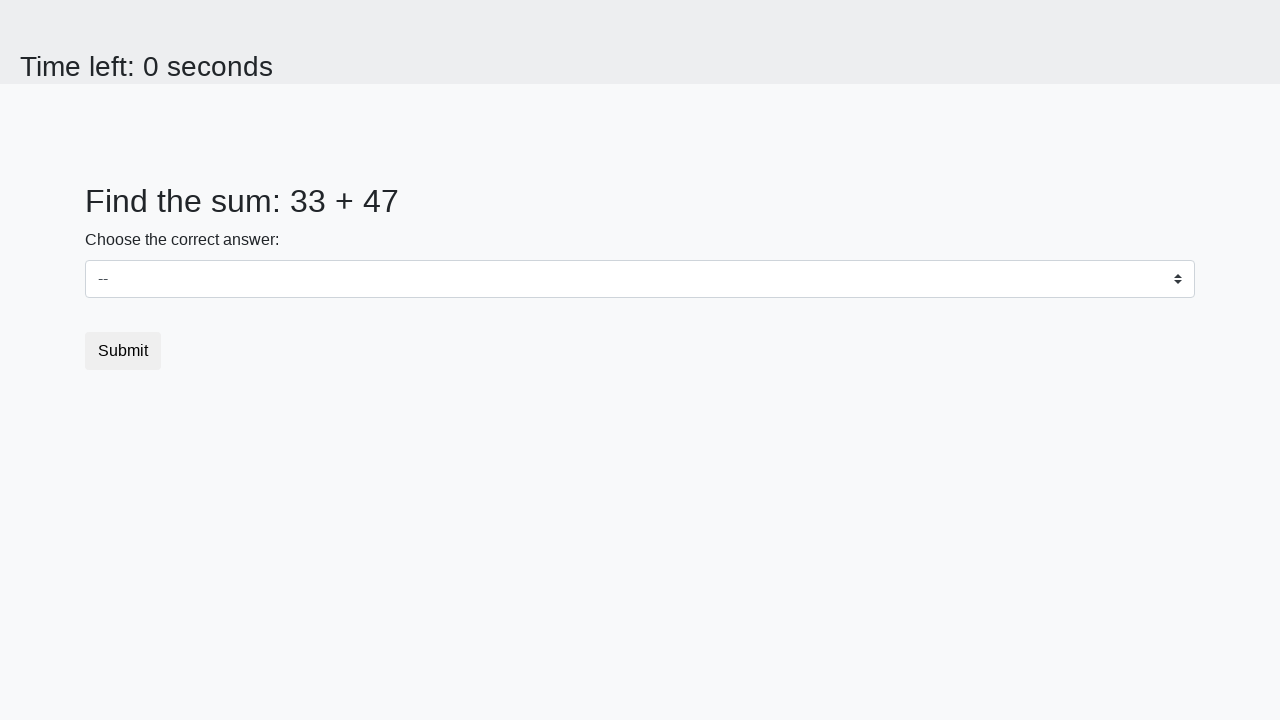

Located second number element (#num2)
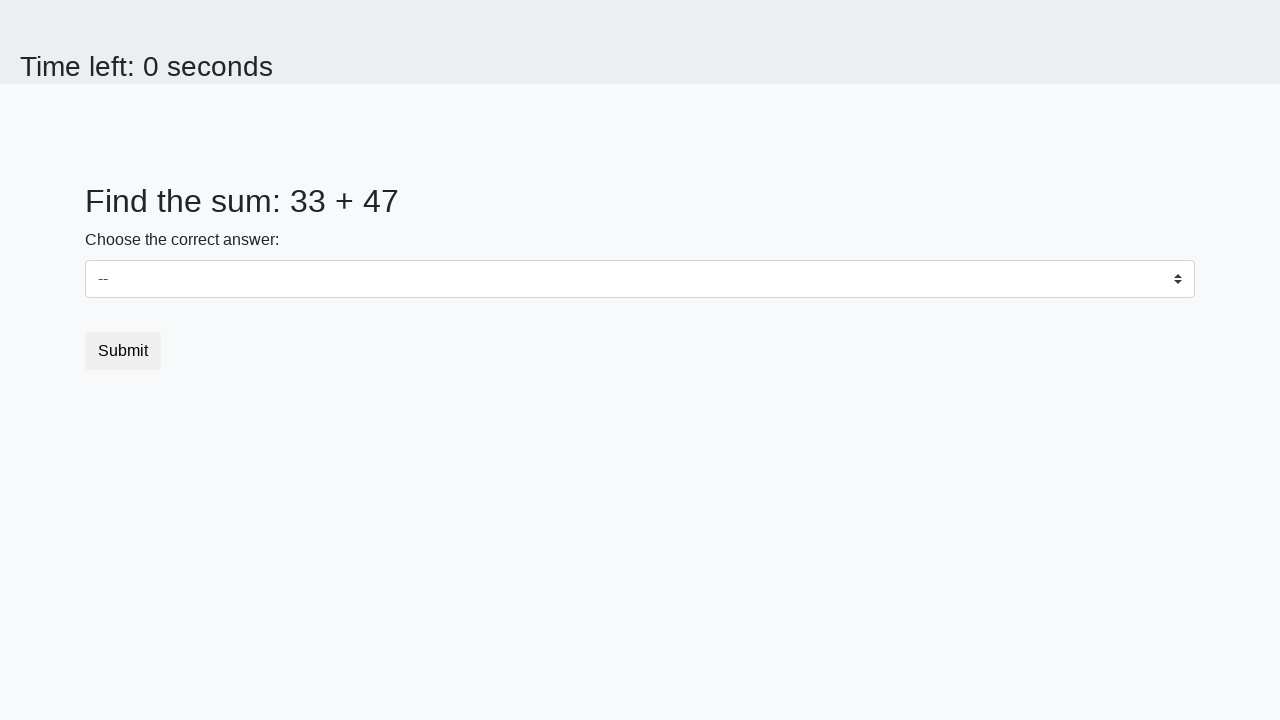

Read first number: 33
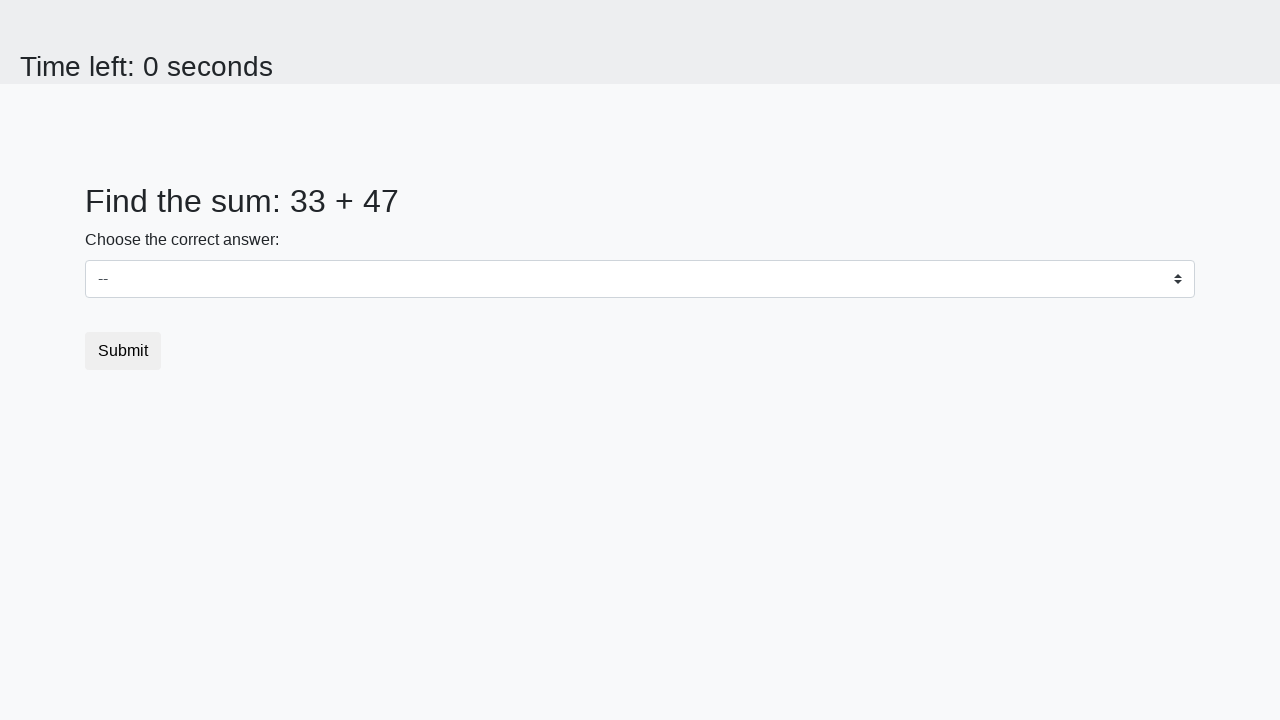

Read second number: 47
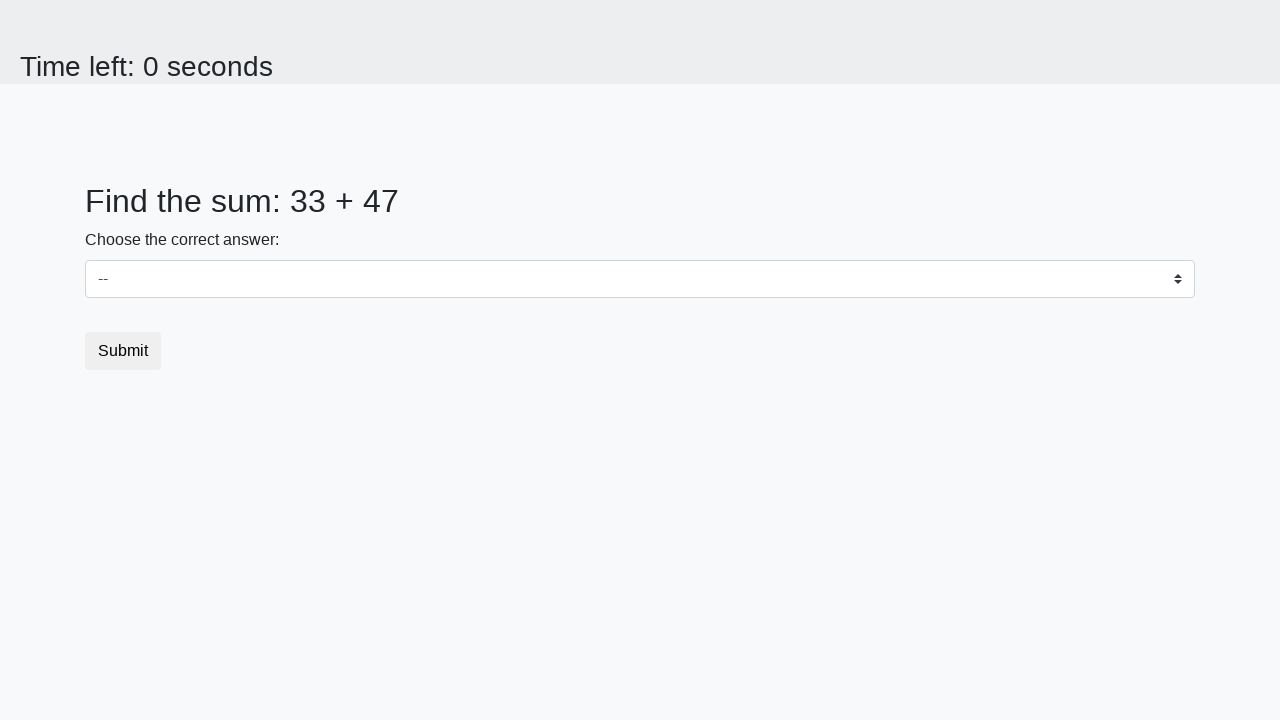

Calculated sum: 33 + 47 = 80
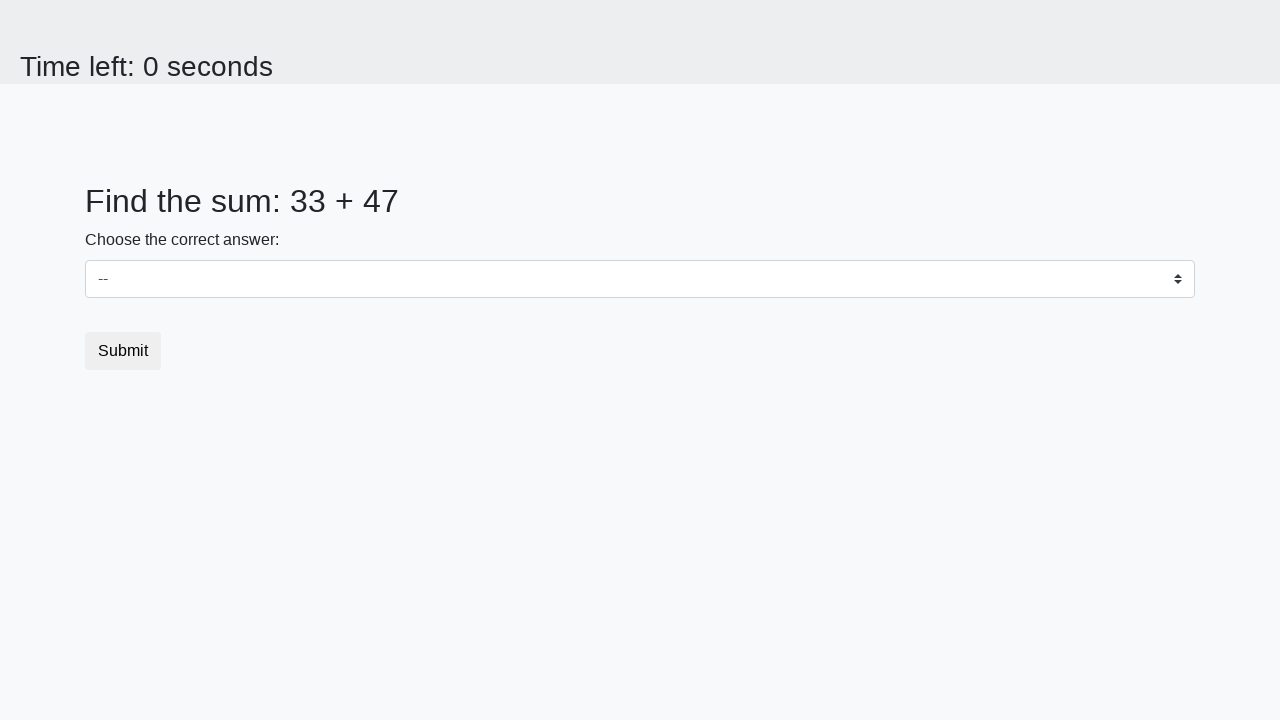

Selected answer 80 from dropdown on .custom-select
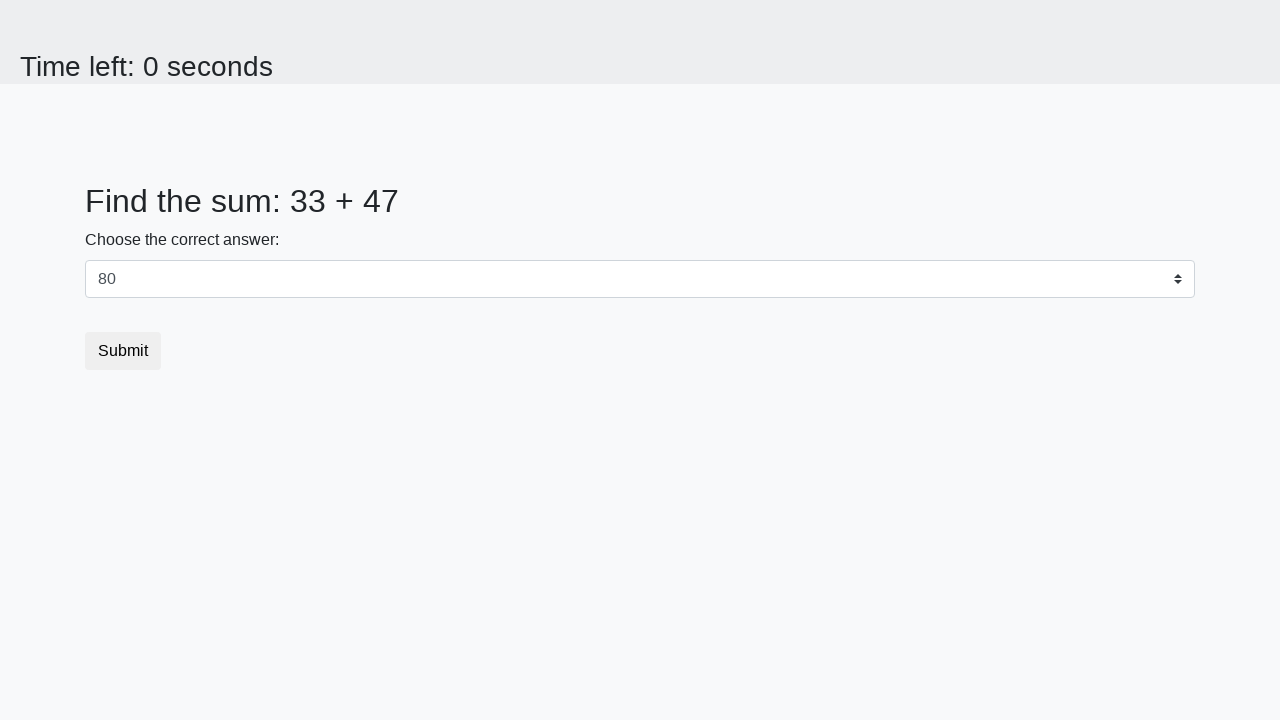

Clicked submit button at (123, 351) on .btn-default
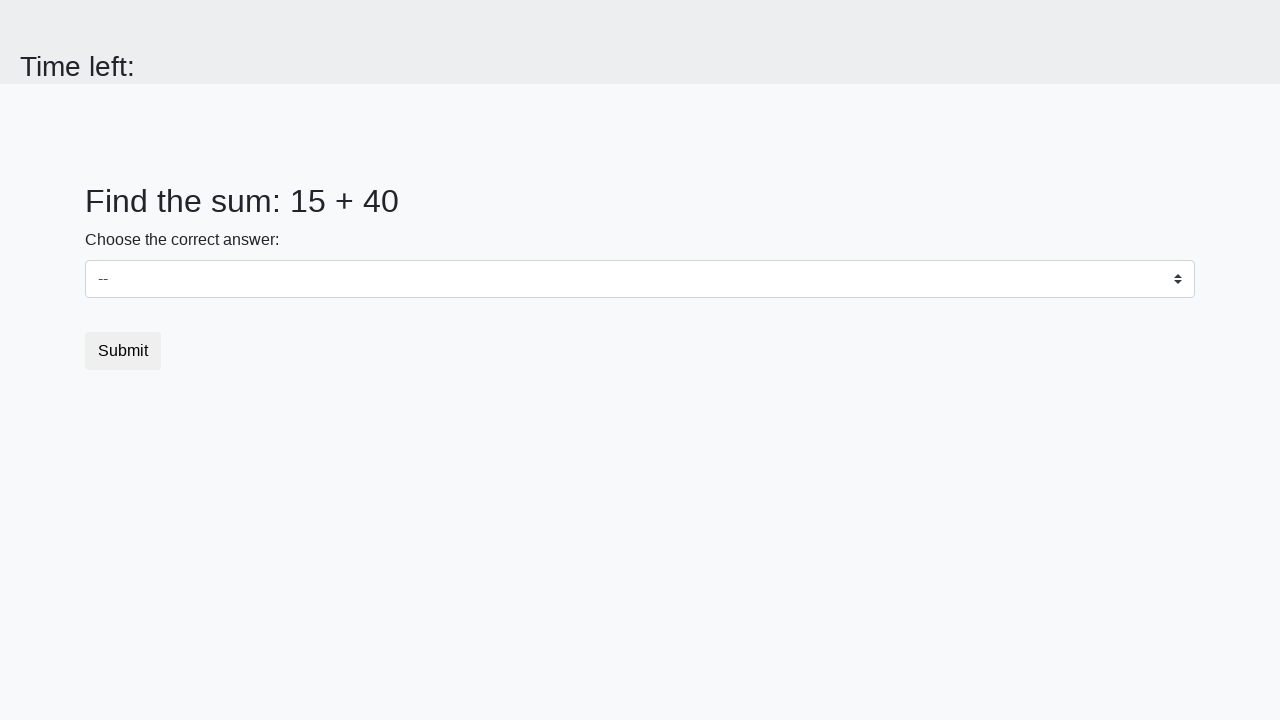

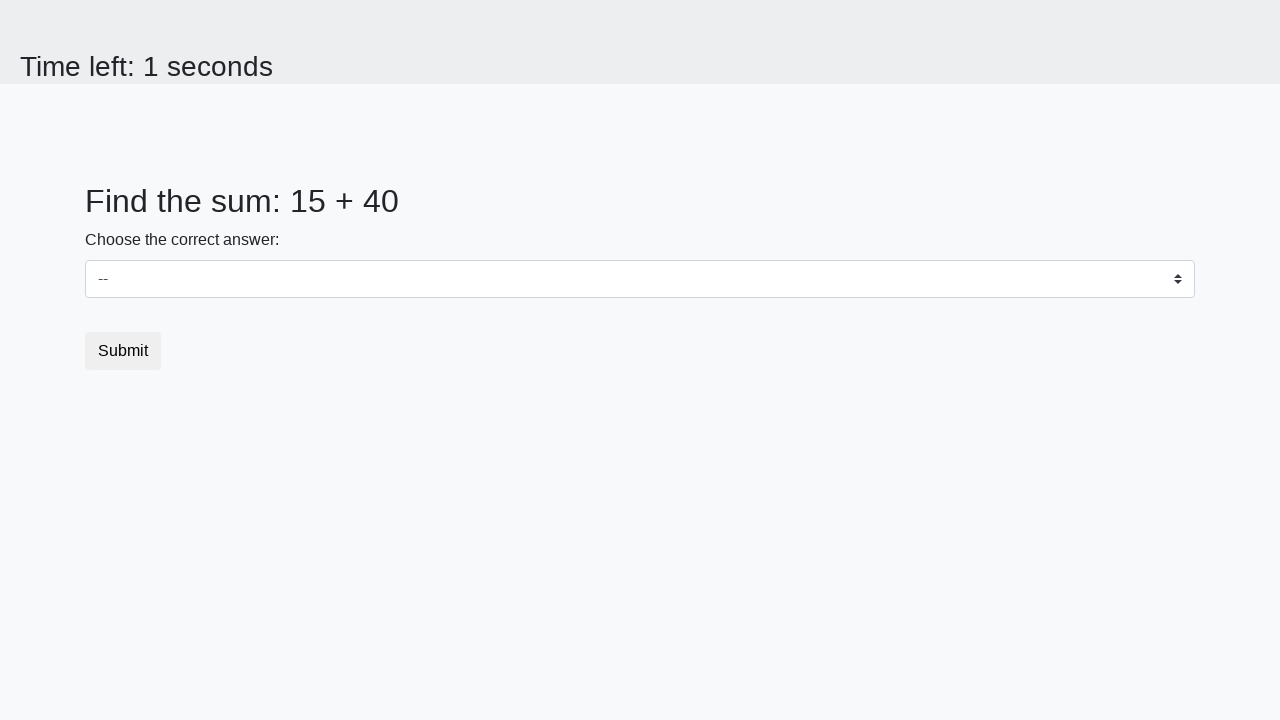